Tests hover functionality by hovering over an avatar image and verifying that a caption with additional user information becomes visible.

Starting URL: http://the-internet.herokuapp.com/hovers

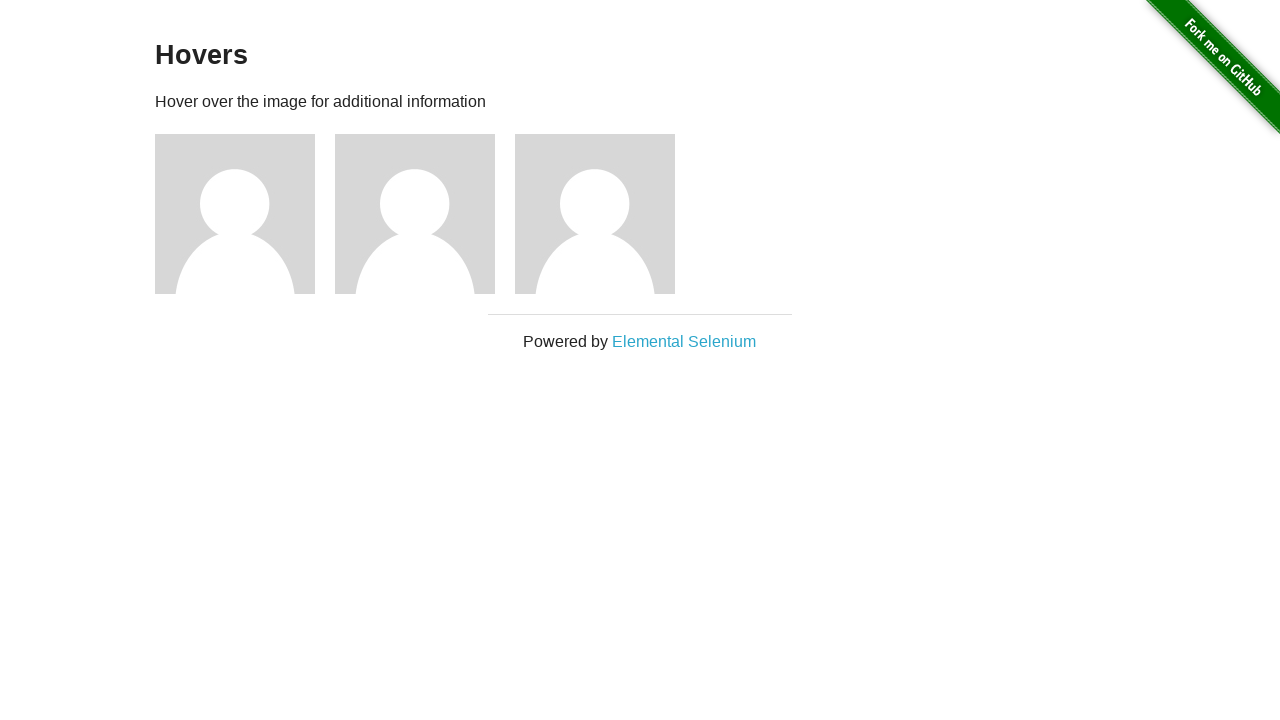

Navigated to hovers page
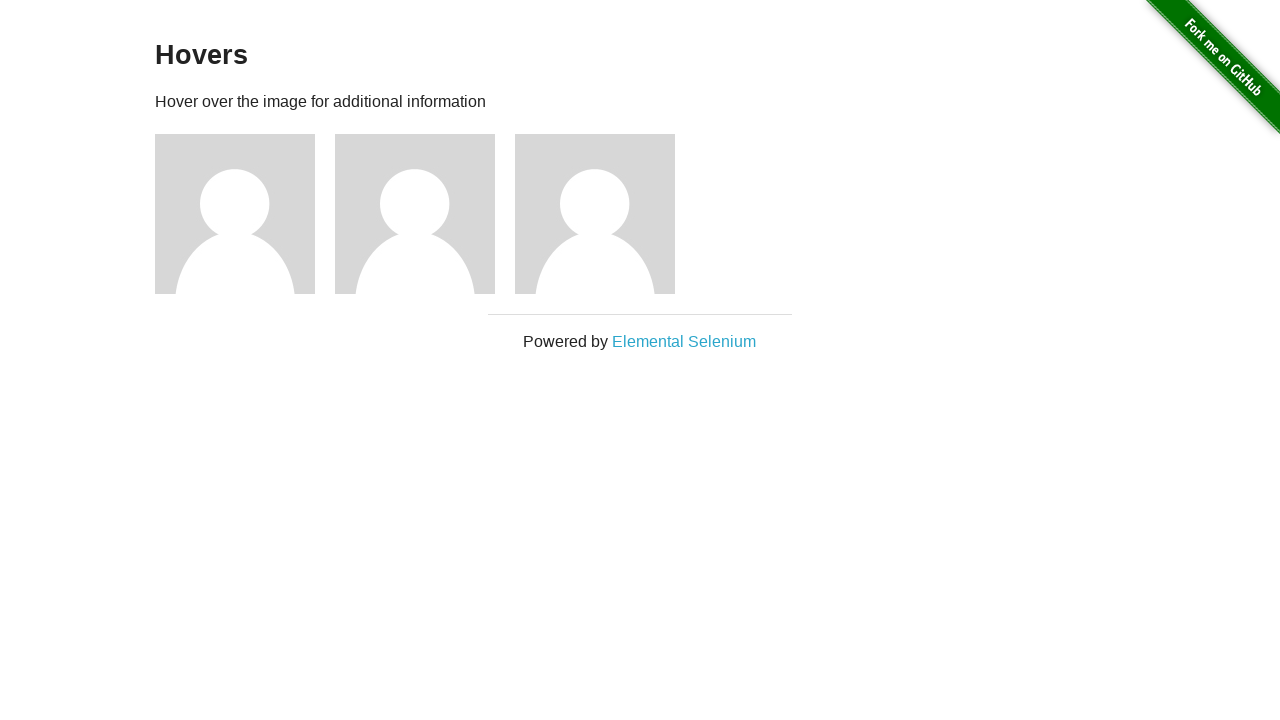

Hovered over first avatar figure at (245, 214) on .figure >> nth=0
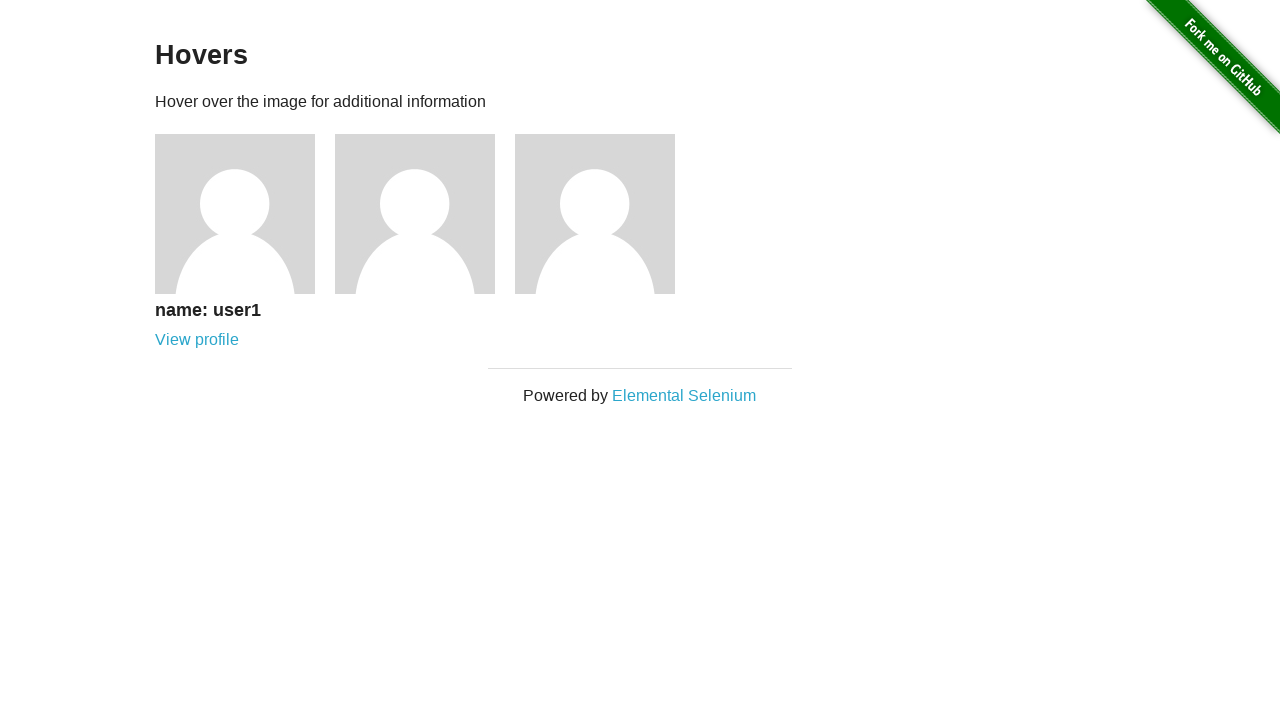

Verified caption is visible after hovering
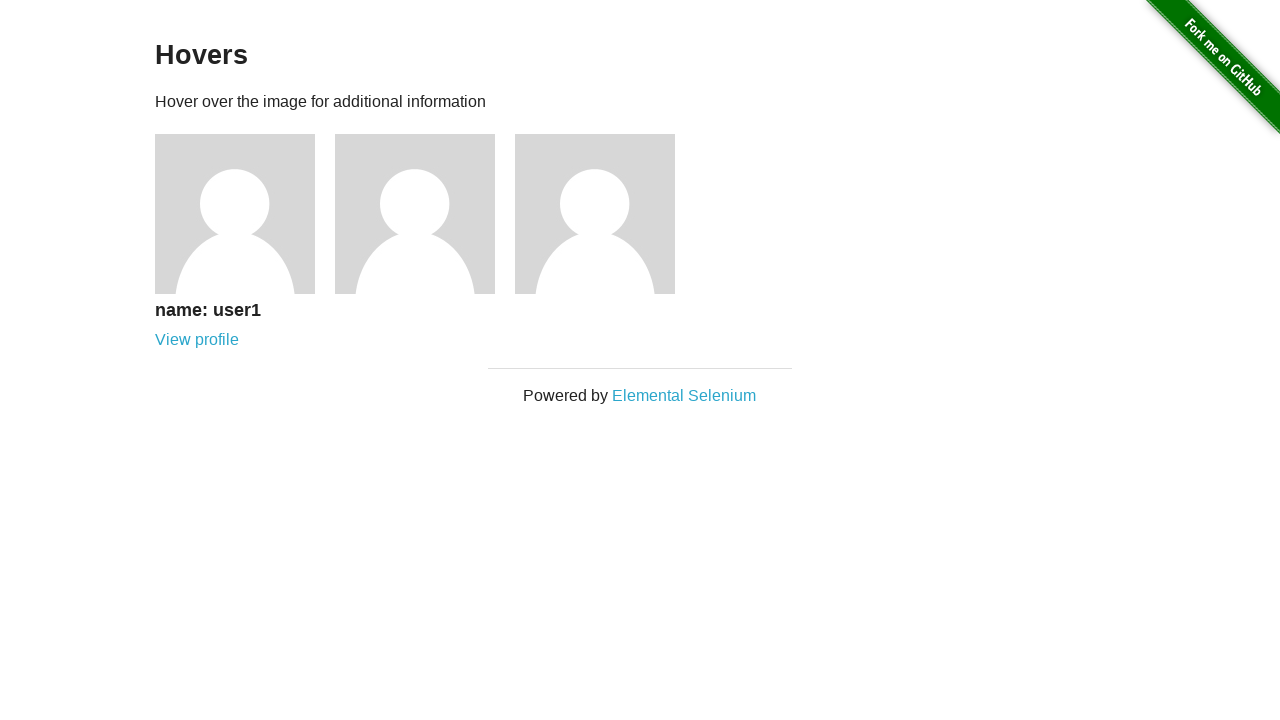

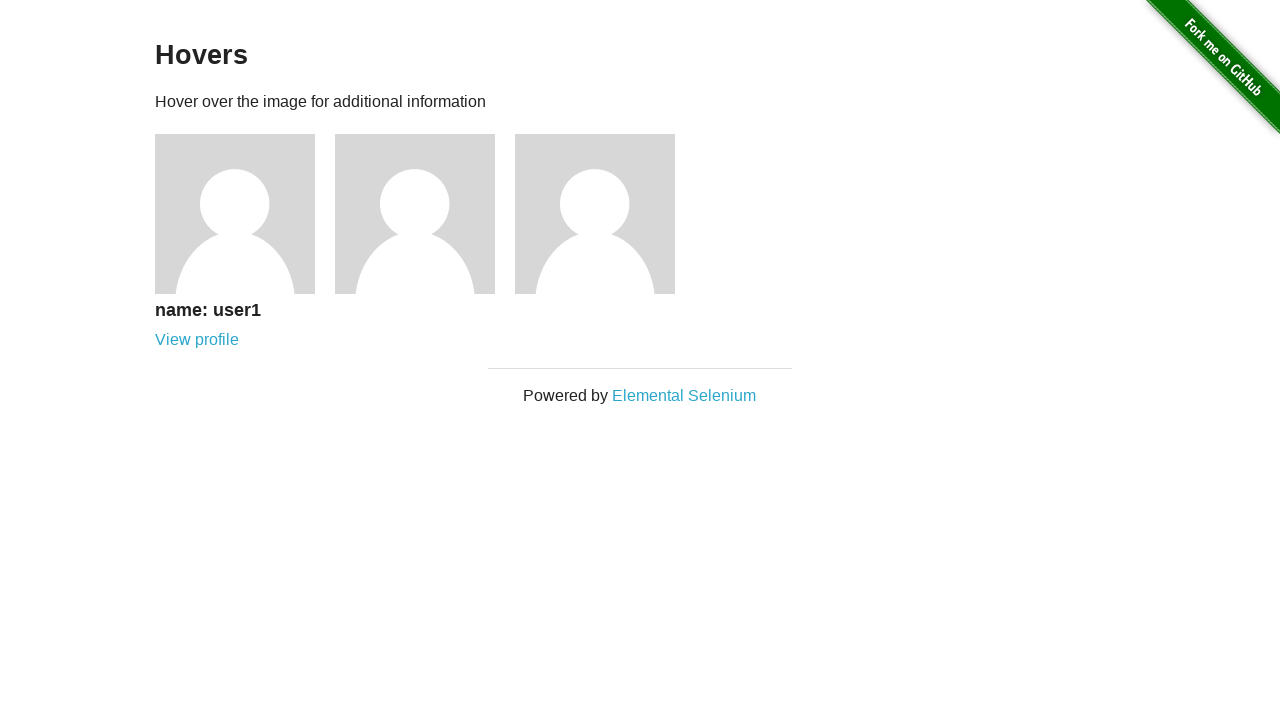